Tests that clicking the About navigation link leads to the correct about page URL

Starting URL: https://www.givensfireandforestry.com/

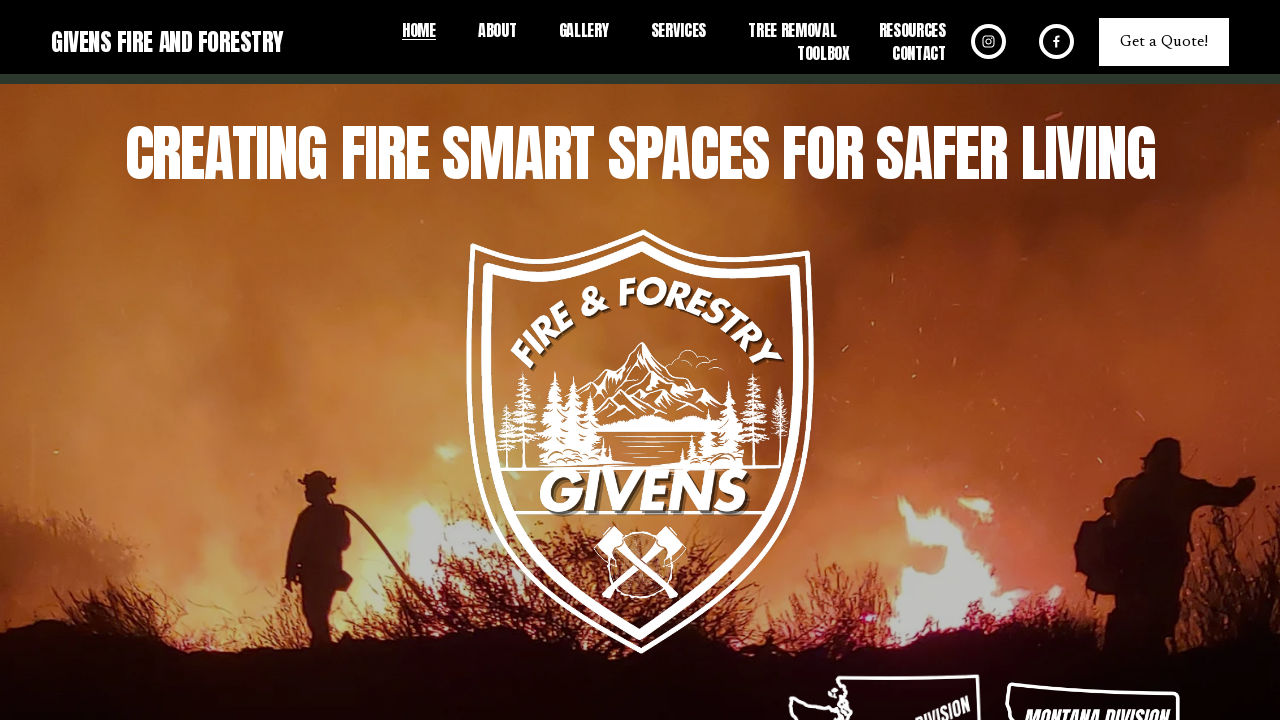

Clicked the About link in the navigation bar at (497, 31) on a[href='/about']
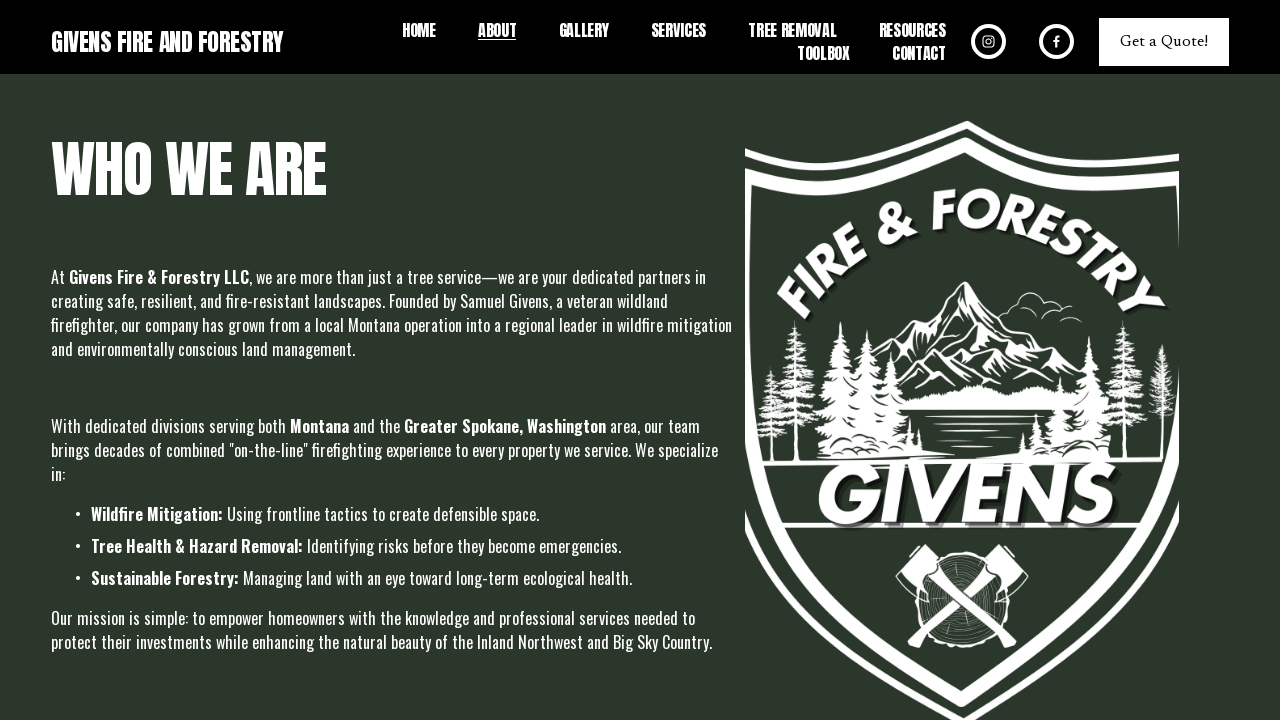

Verified navigation to the About page at https://www.givensfireandforestry.com/about
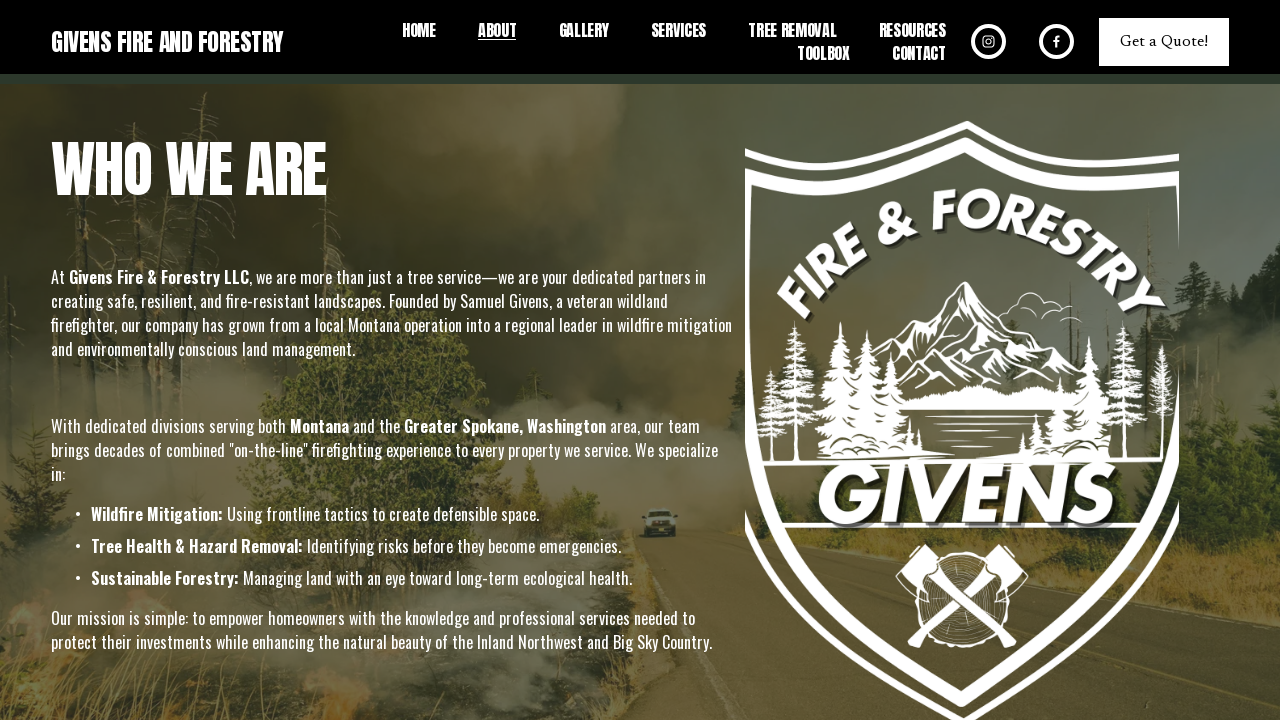

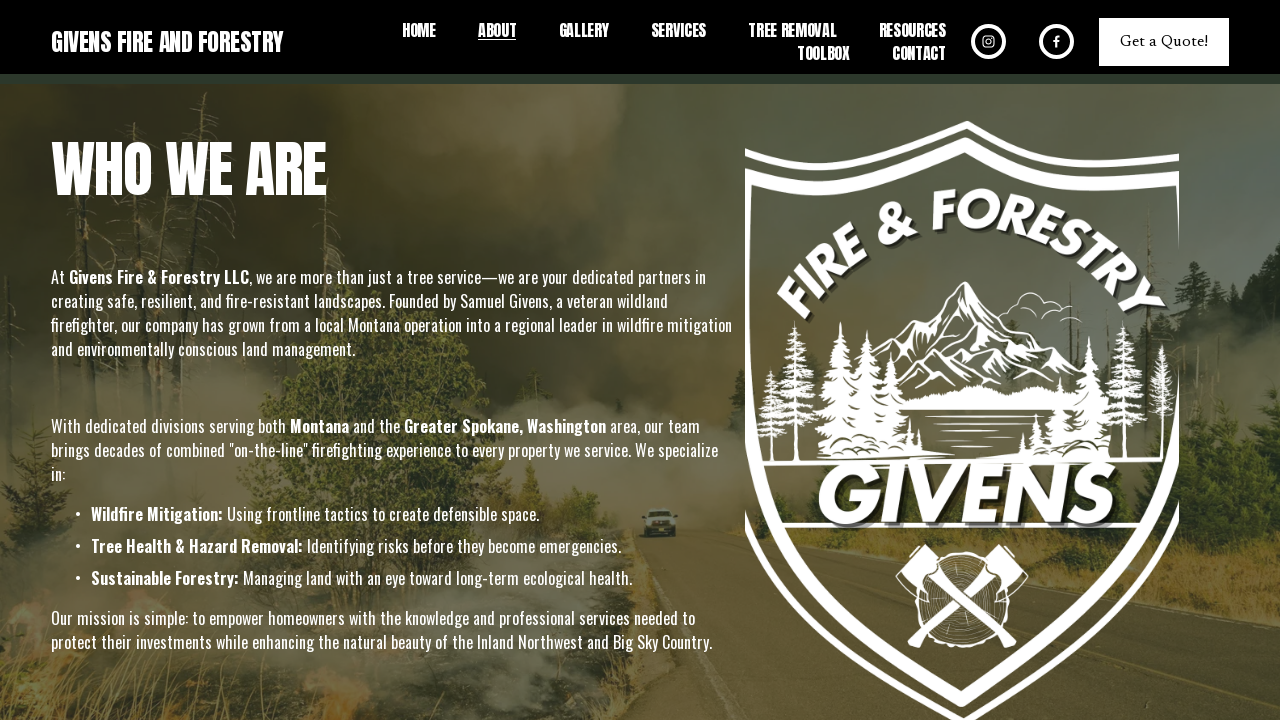